Opens the iMOOC (Chinese online learning platform) homepage and verifies it loads successfully

Starting URL: https://www.imooc.com

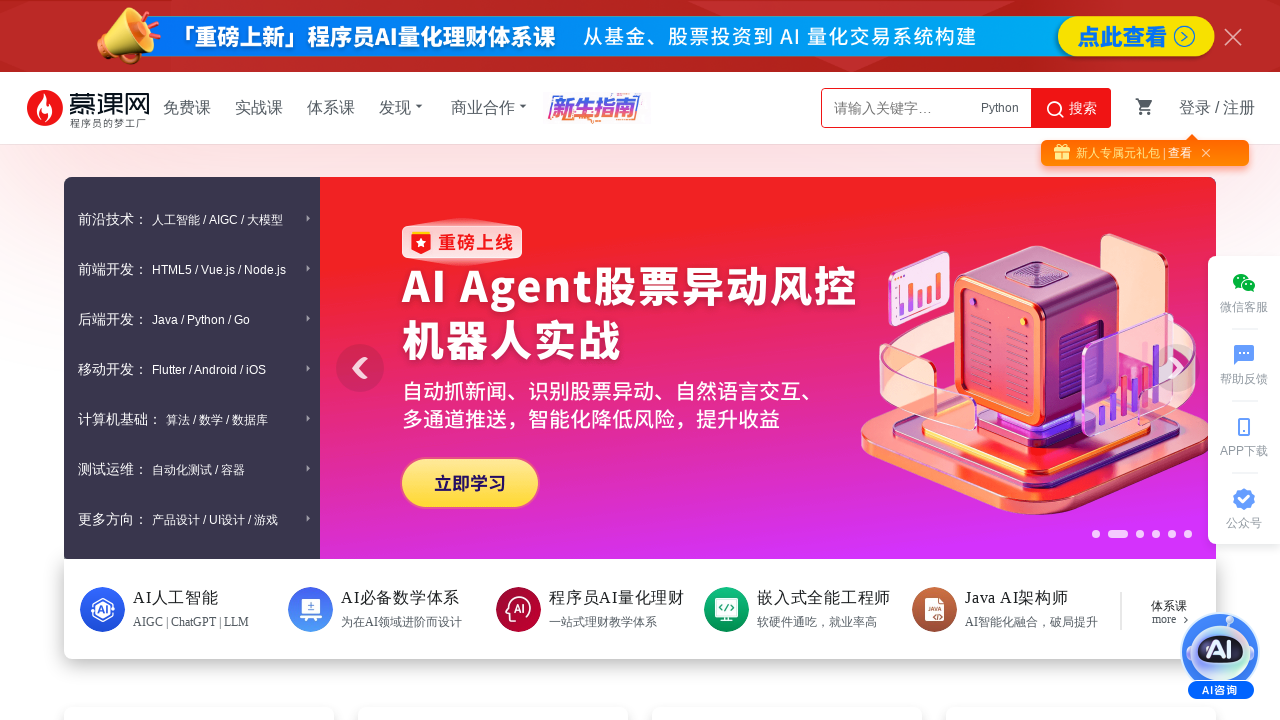

Navigated to iMOOC homepage (https://www.imooc.com)
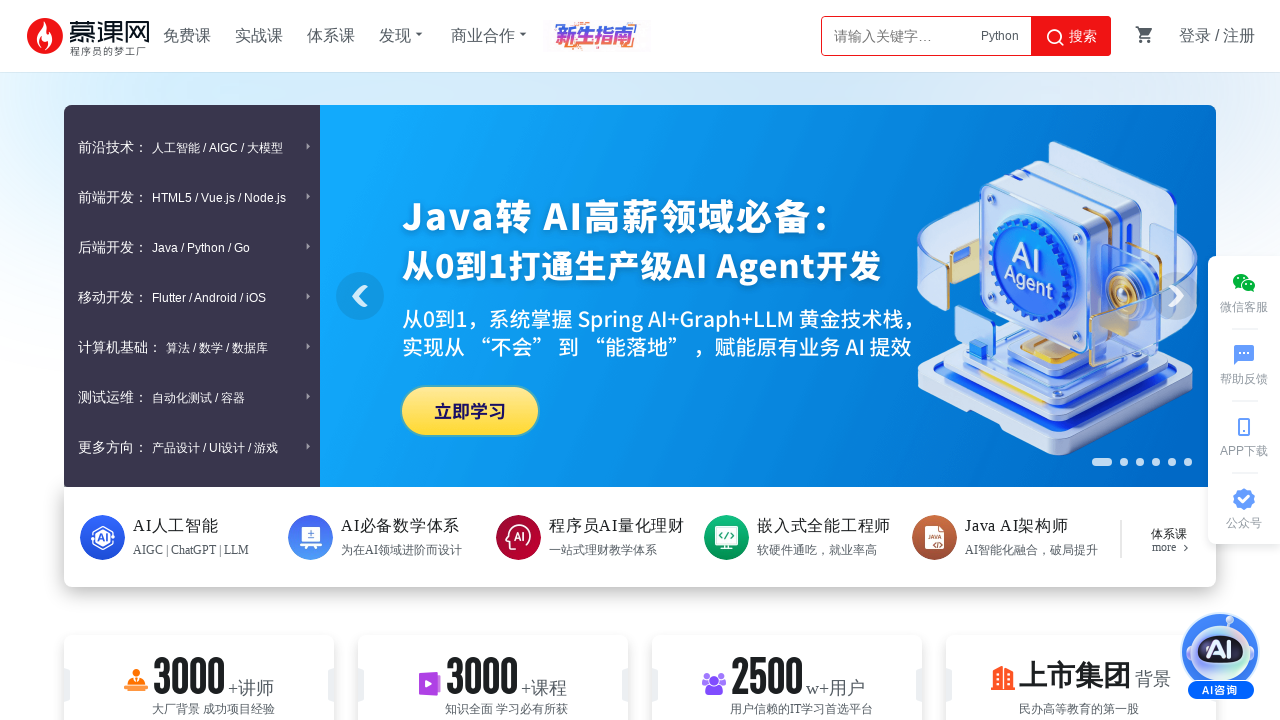

Page DOM content loaded successfully
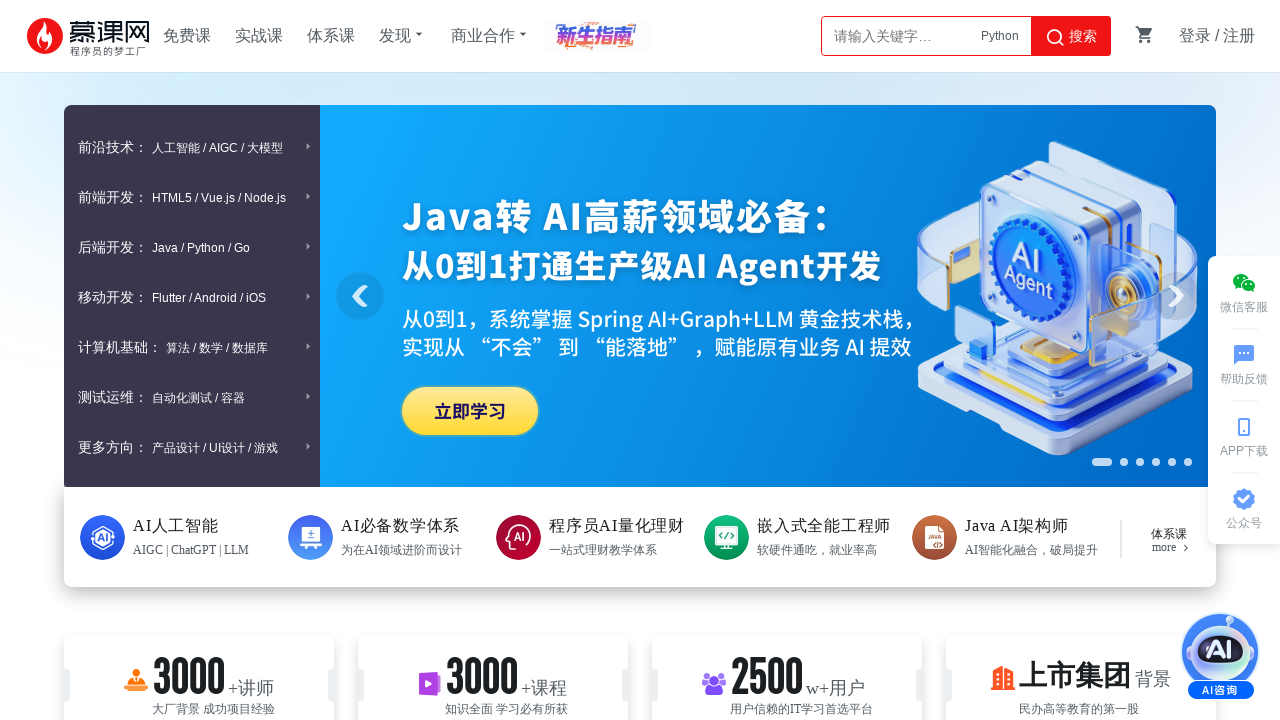

Body element found, page structure verified
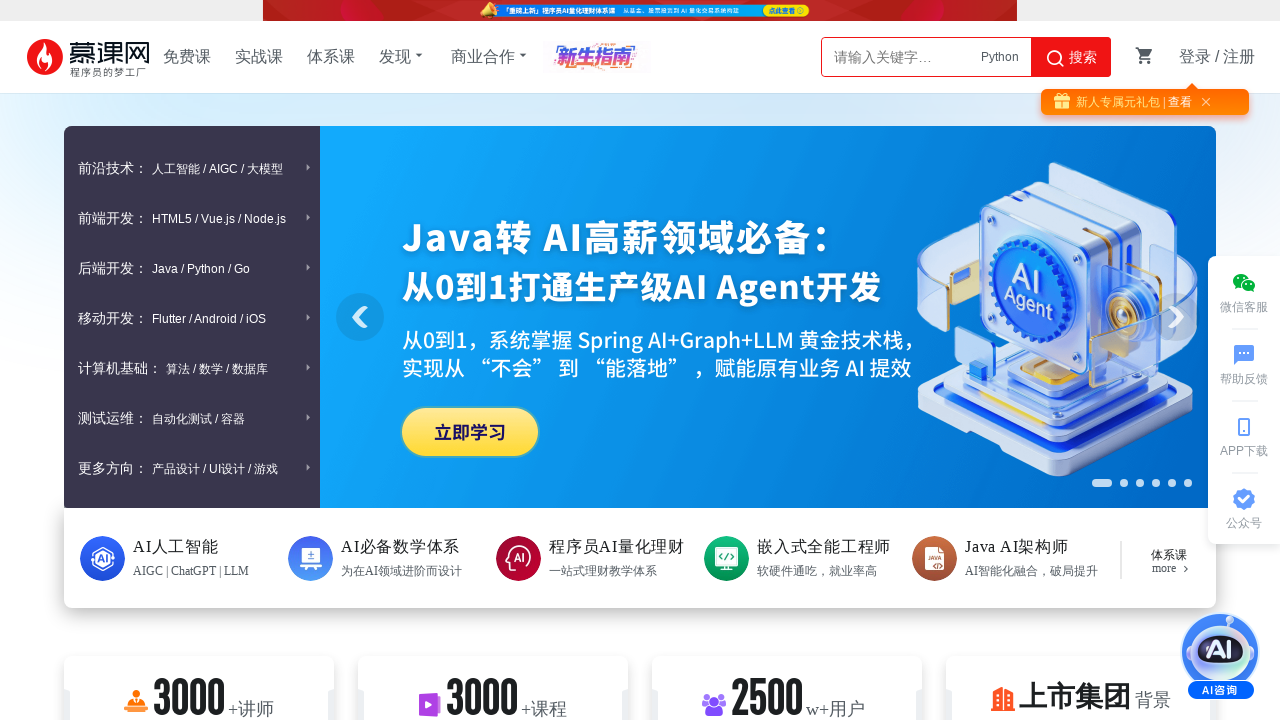

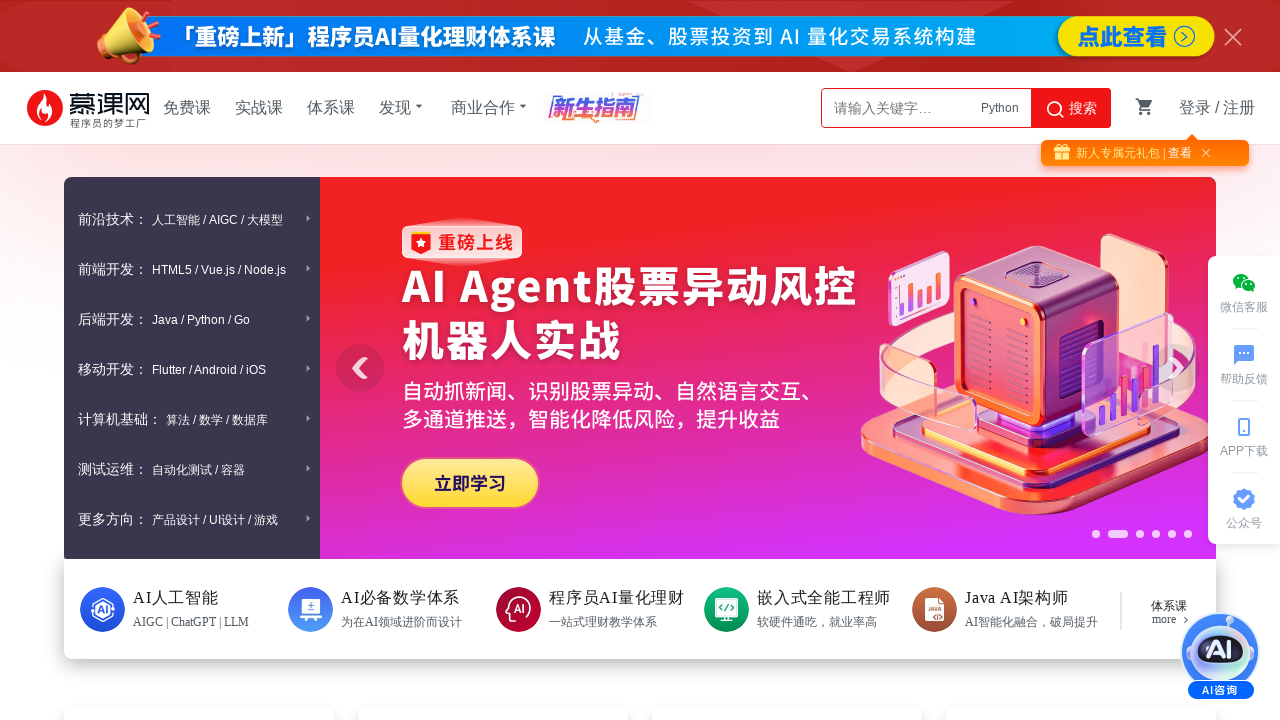